Tests clicking on a homepage link and verifying navigation to the homepage URL

Starting URL: https://kristinek.github.io/site/examples/actions

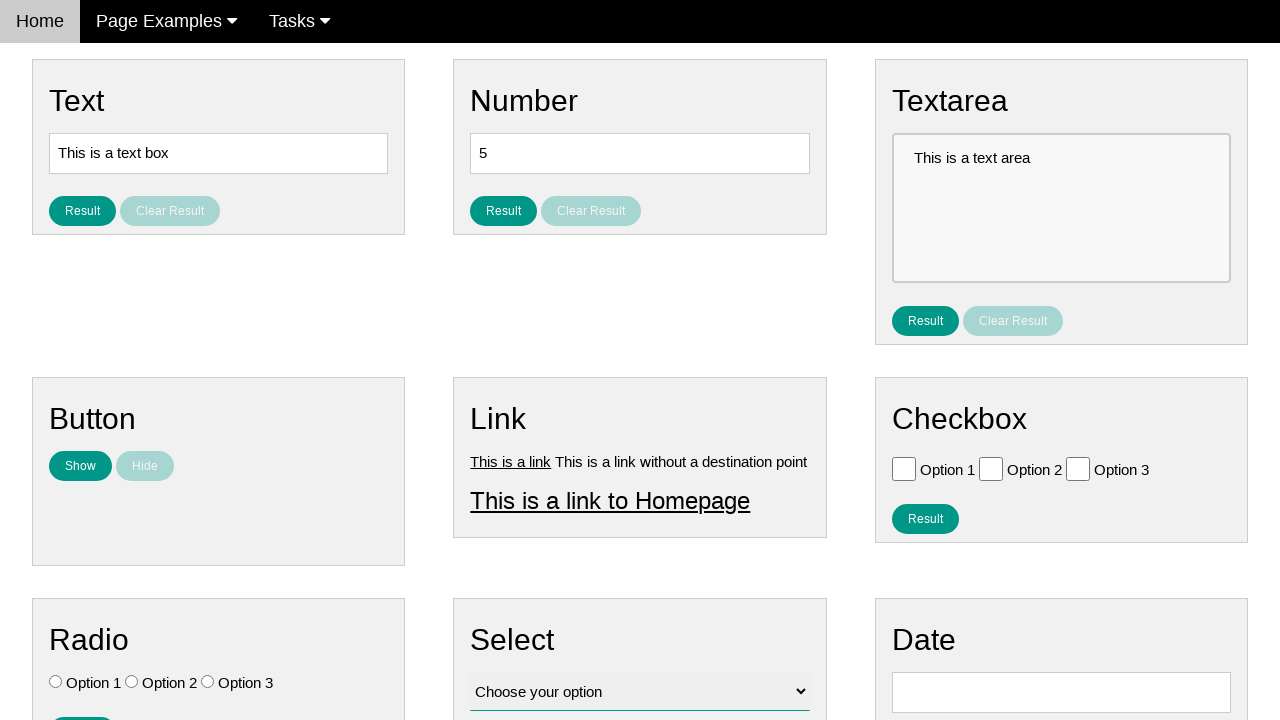

Clicked on the homepage link at (610, 500) on #homepage_link
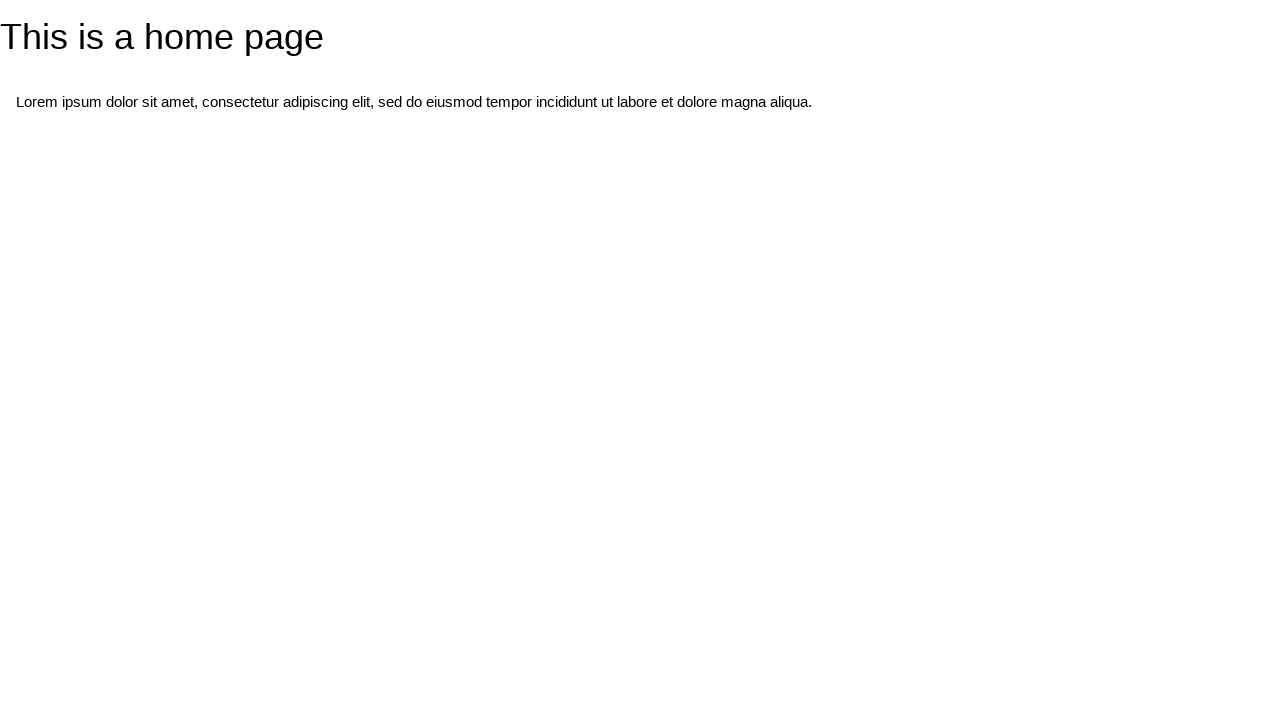

Navigation to homepage URL completed
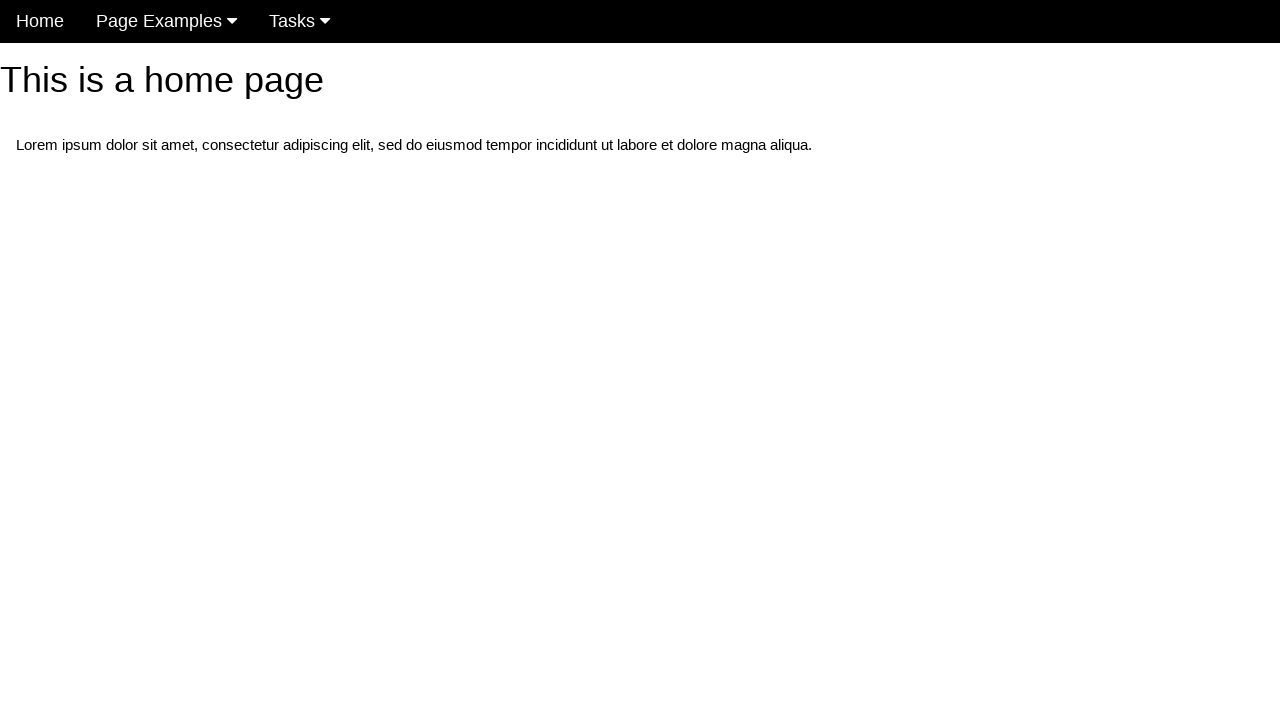

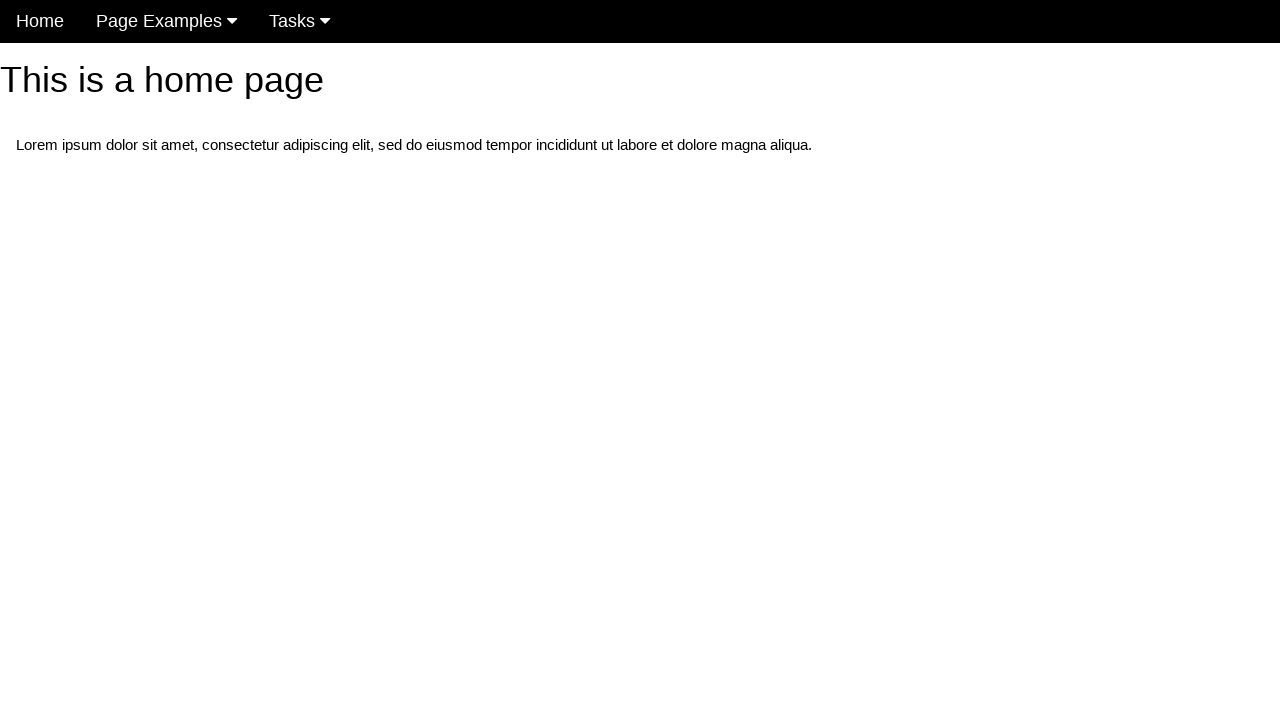